Tests confirm dialog by entering text and accepting the confirmation

Starting URL: https://rahulshettyacademy.com/AutomationPractice/

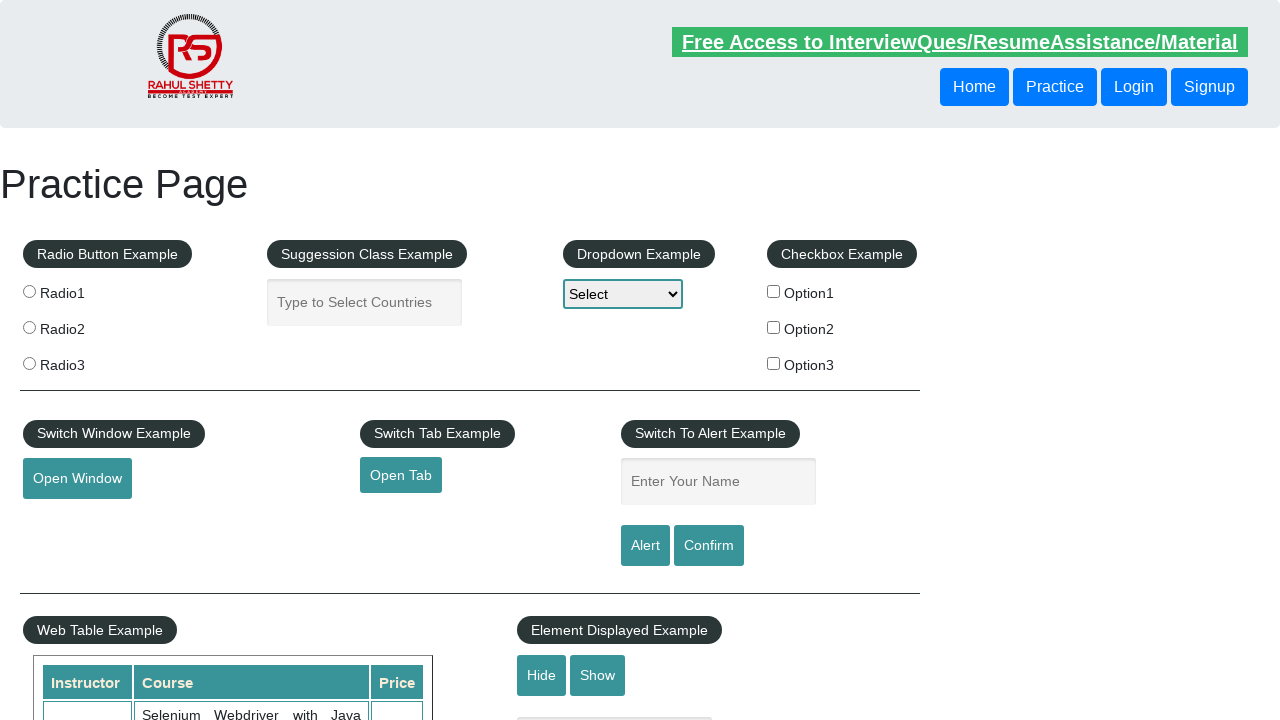

Filled name field with 'Accept' on #name
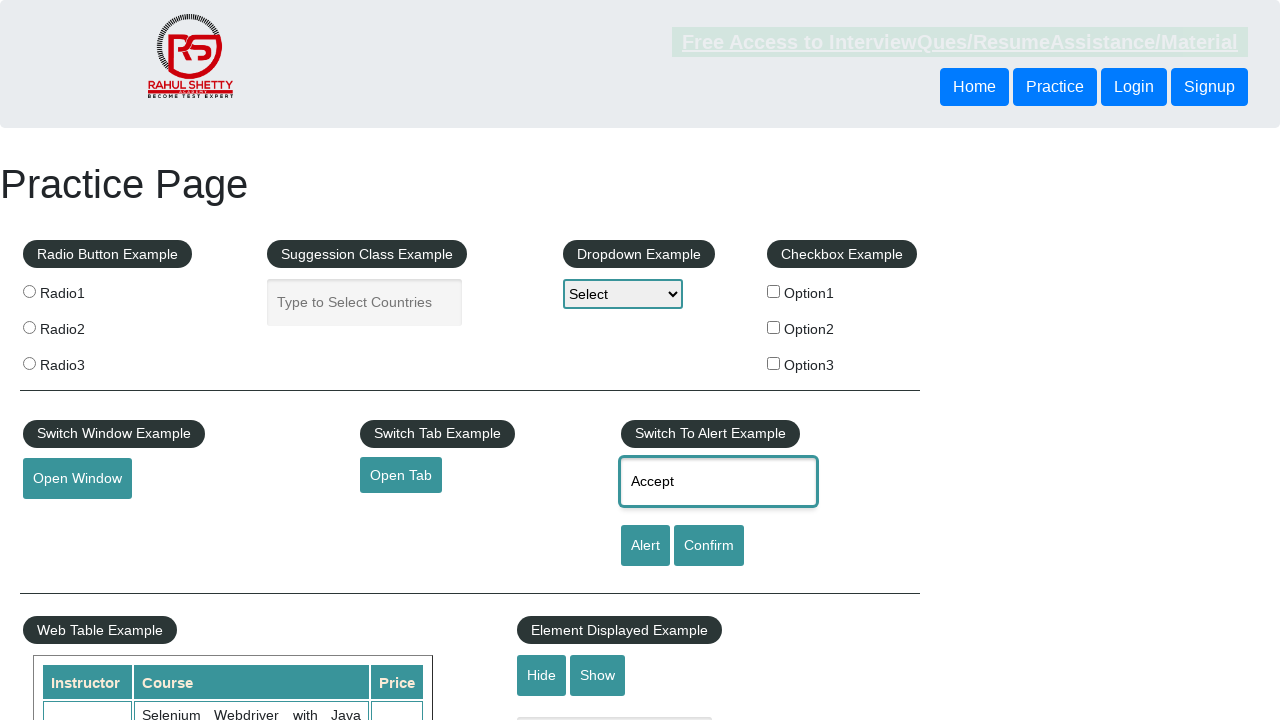

Set up dialog handler to accept confirmation
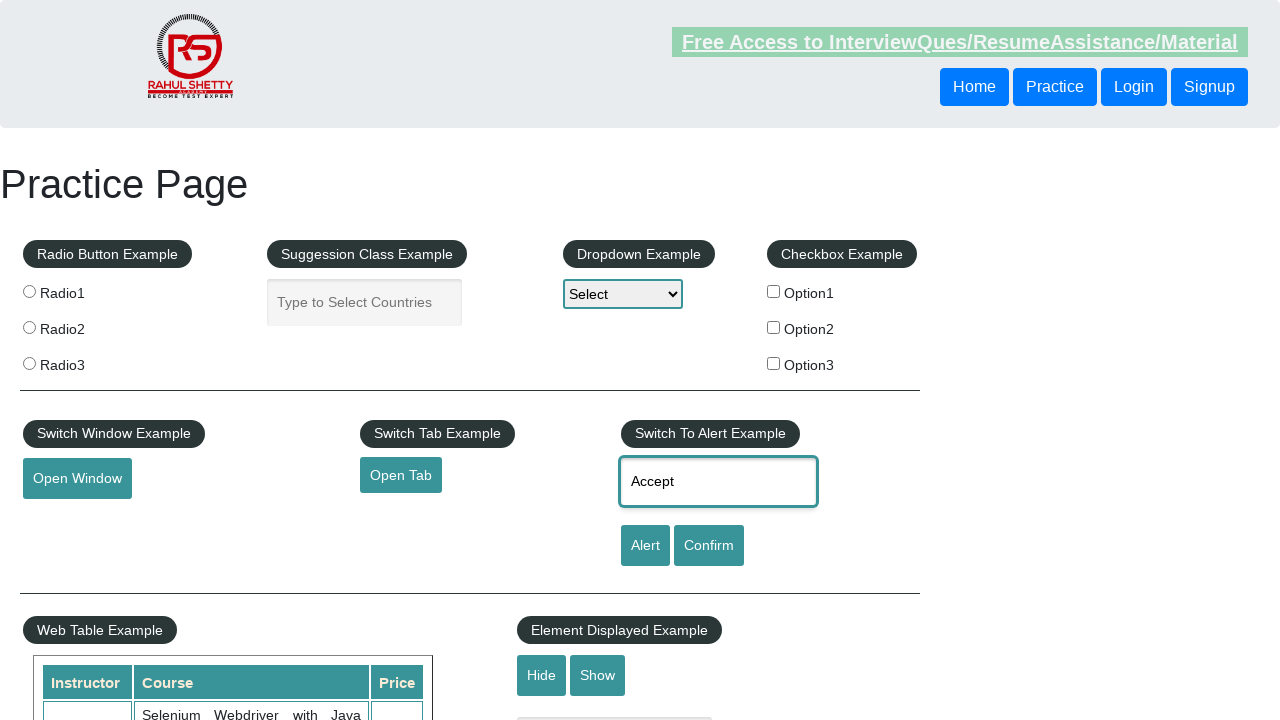

Clicked confirm button to trigger dialog at (709, 546) on #confirmbtn
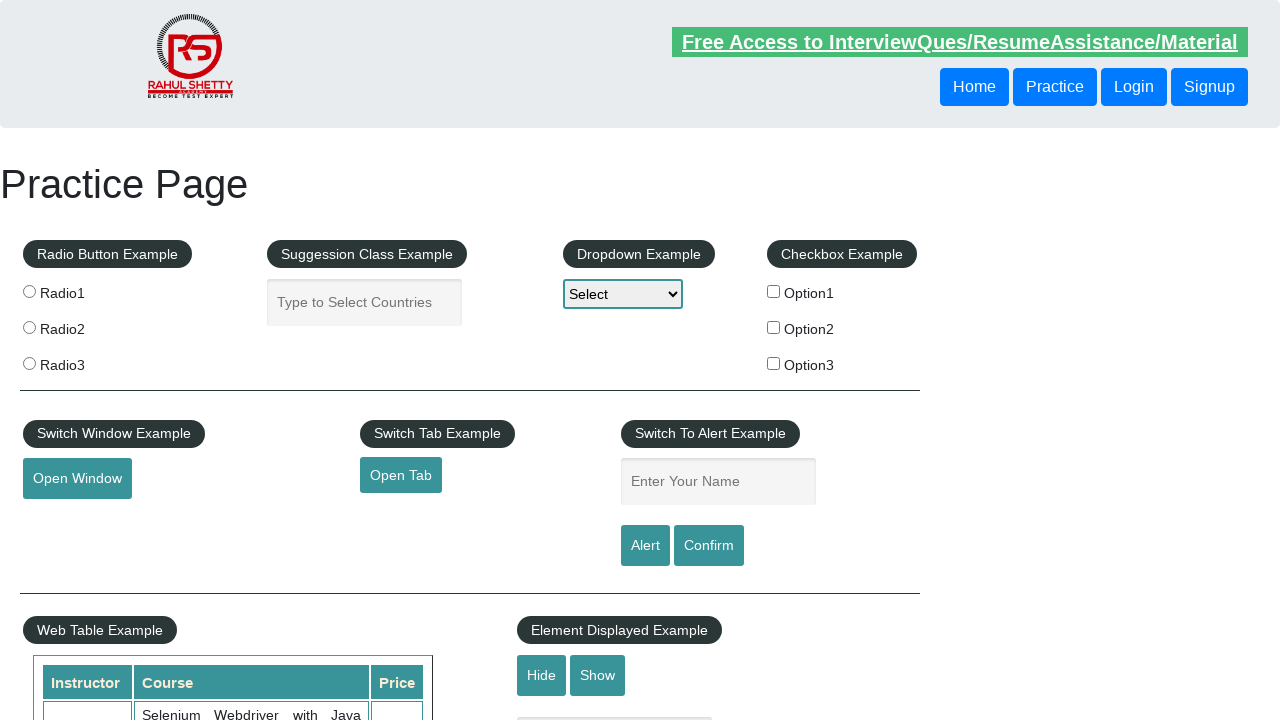

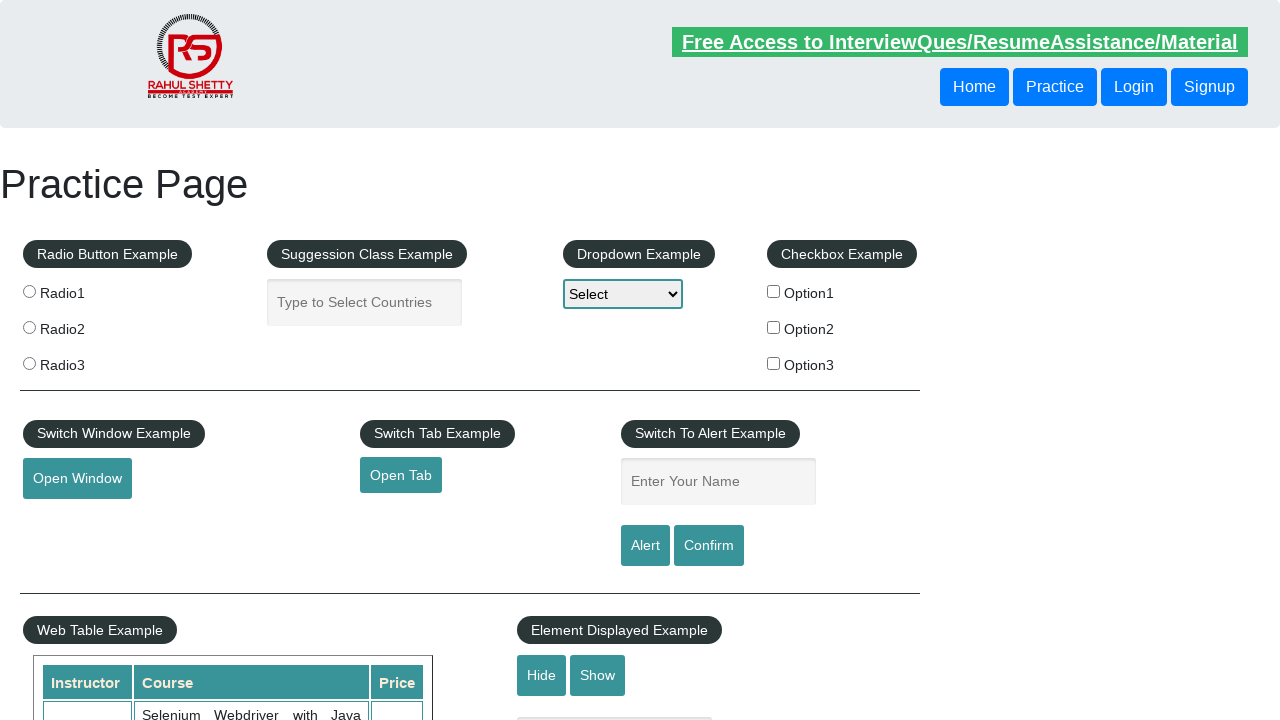